Tests drag-and-drop by offset mouse action, dragging element 'box A' to target element's x,y position

Starting URL: https://crossbrowsertesting.github.io/drag-and-drop

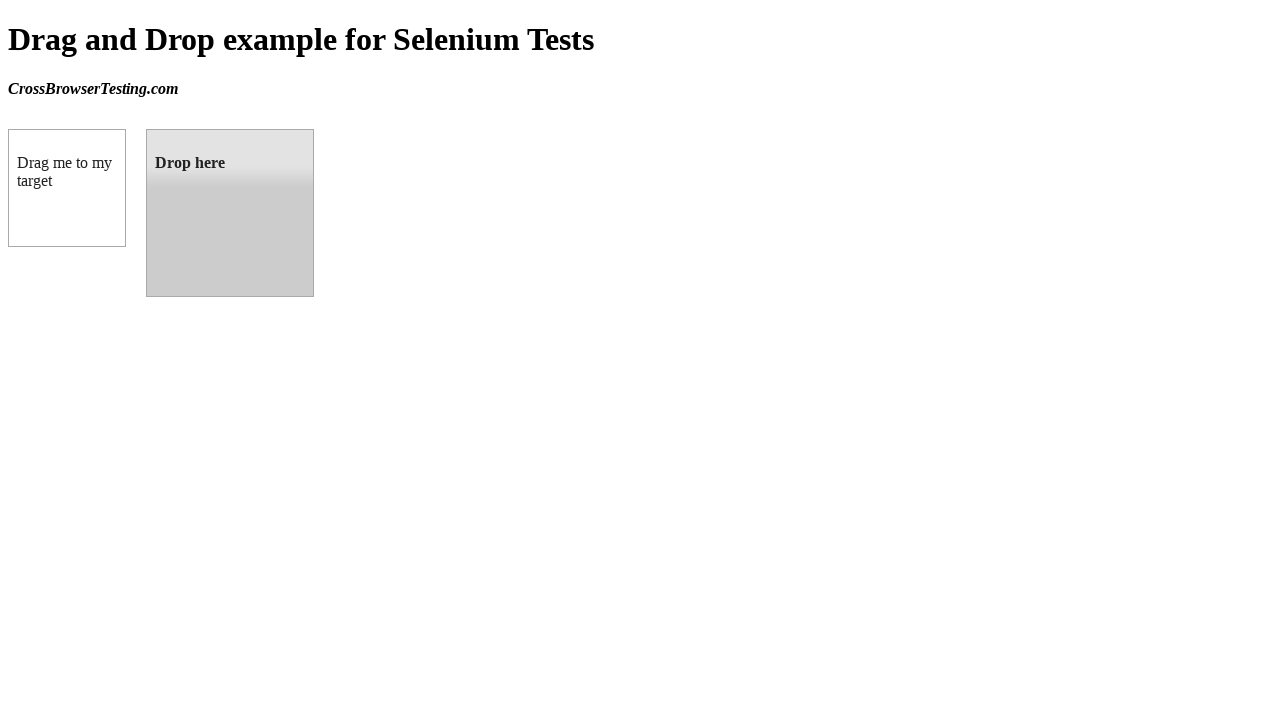

Located source element 'box A' (#draggable)
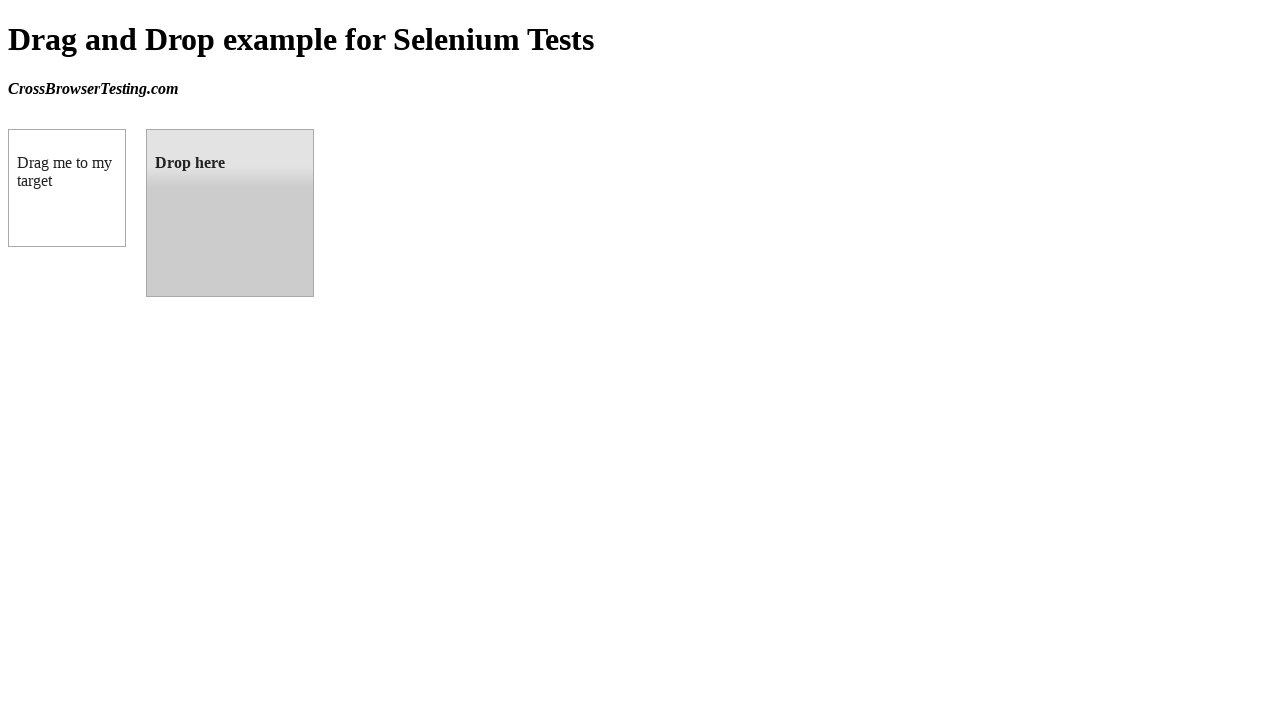

Located target element 'box B' (#droppable)
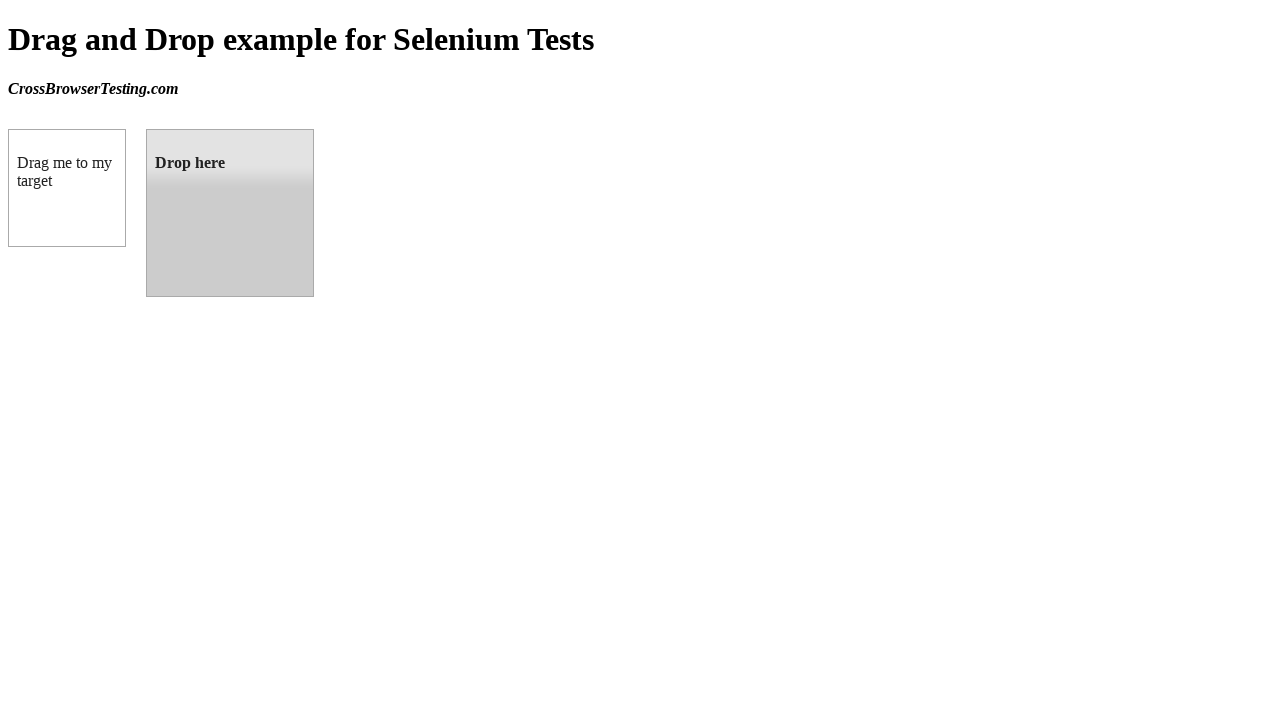

Retrieved target element bounding box
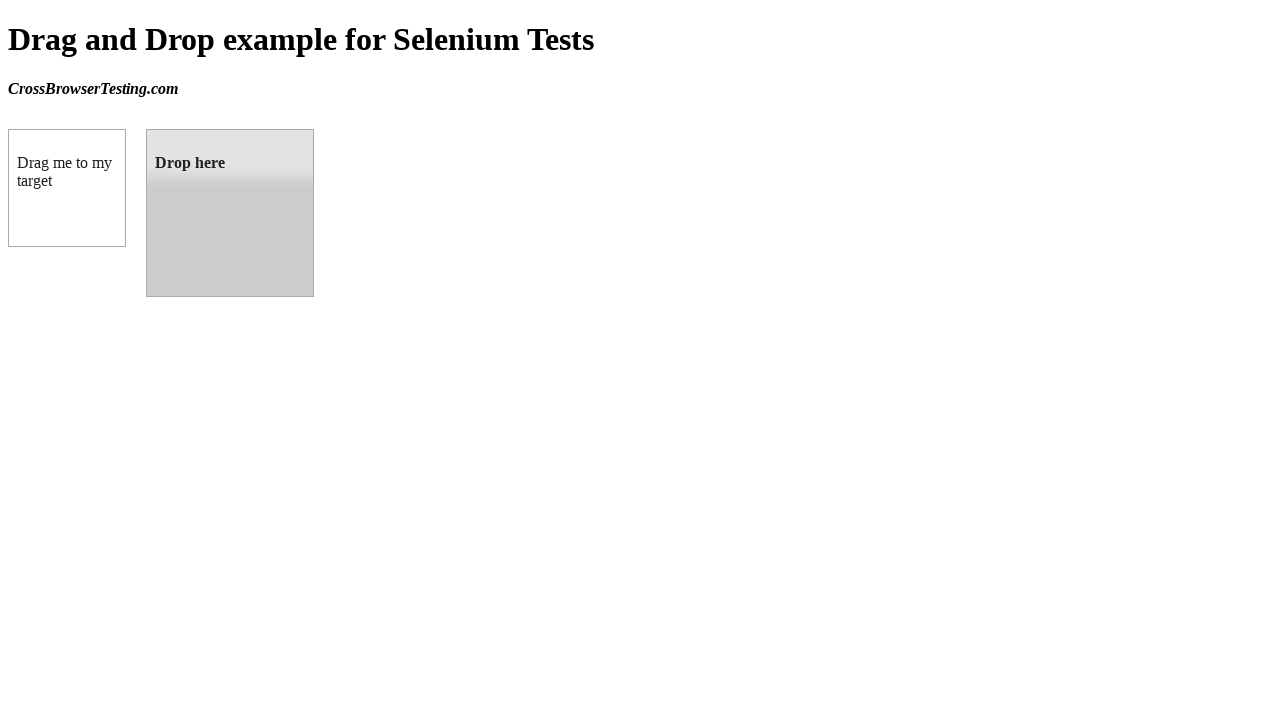

Calculated target element center position: (230, 213)
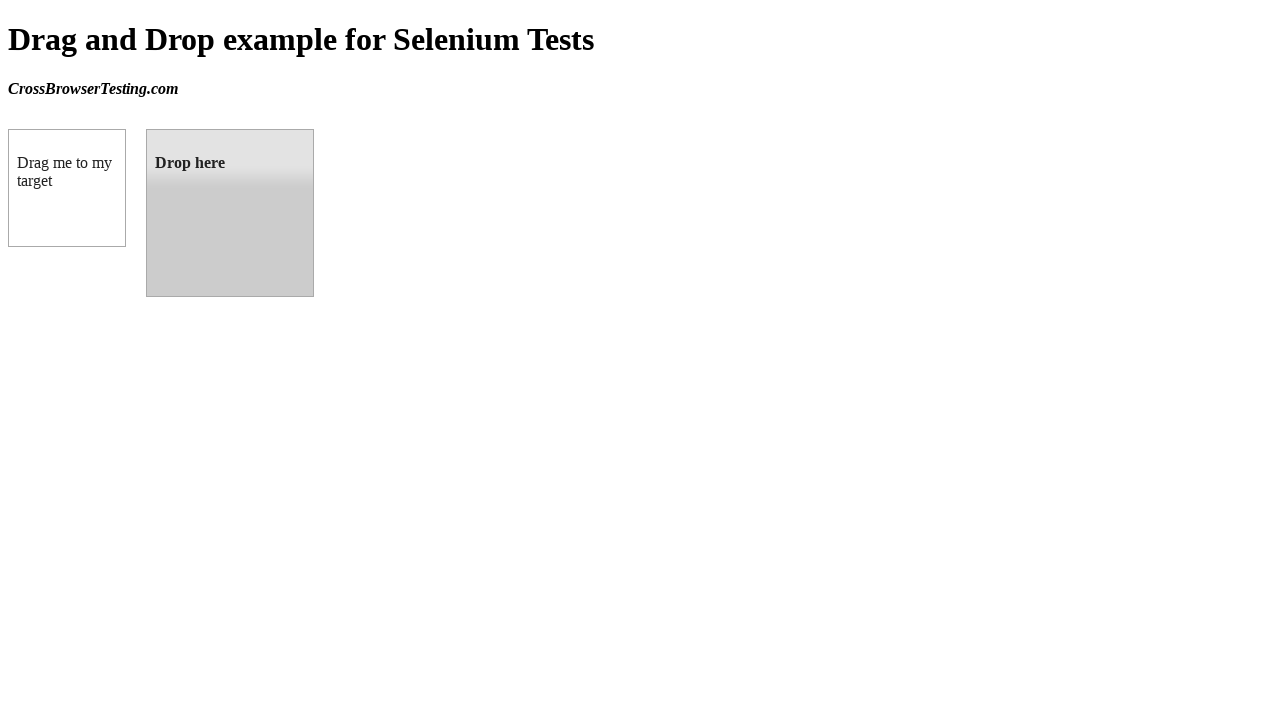

Retrieved source element bounding box
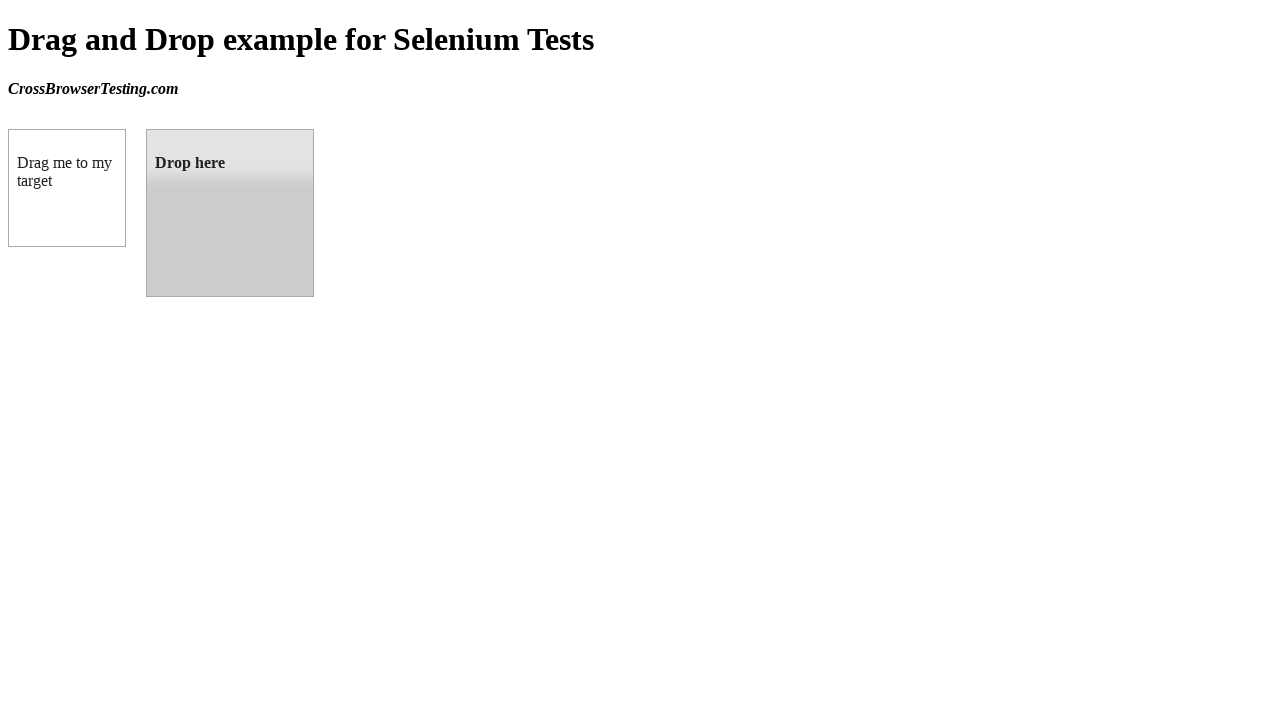

Calculated source element center position: (67, 188)
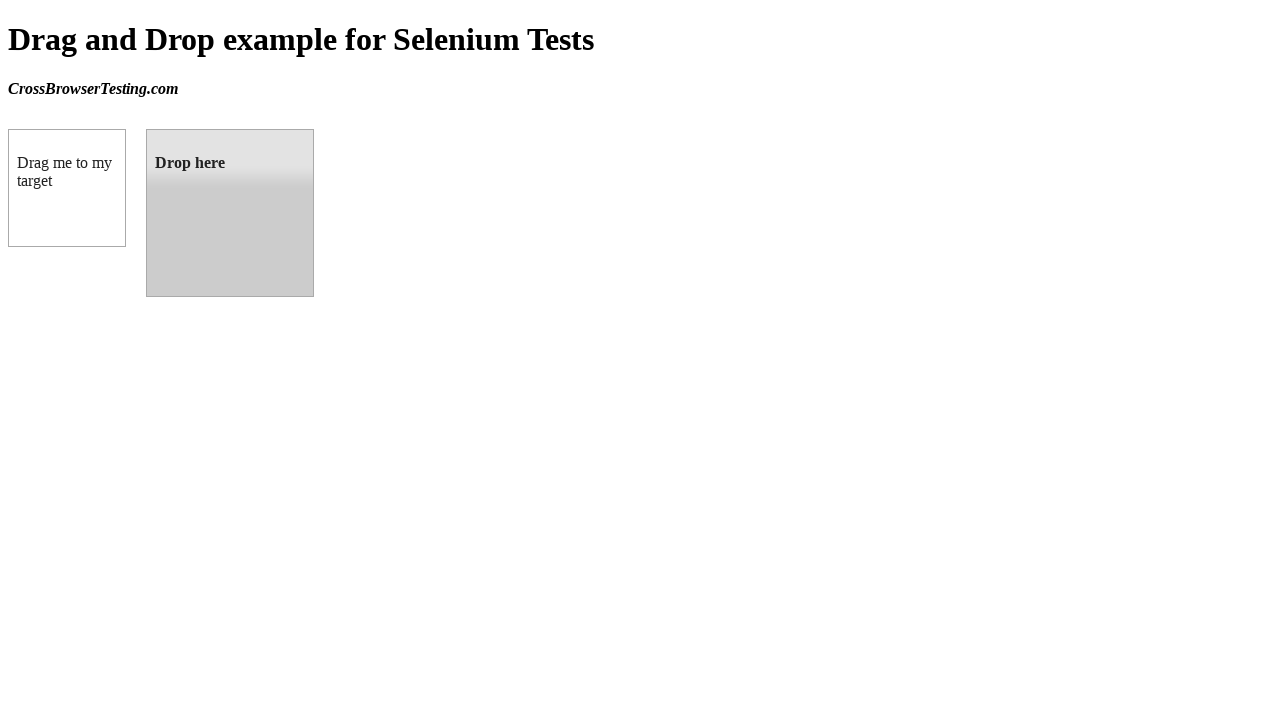

Moved mouse to source element center position at (67, 188)
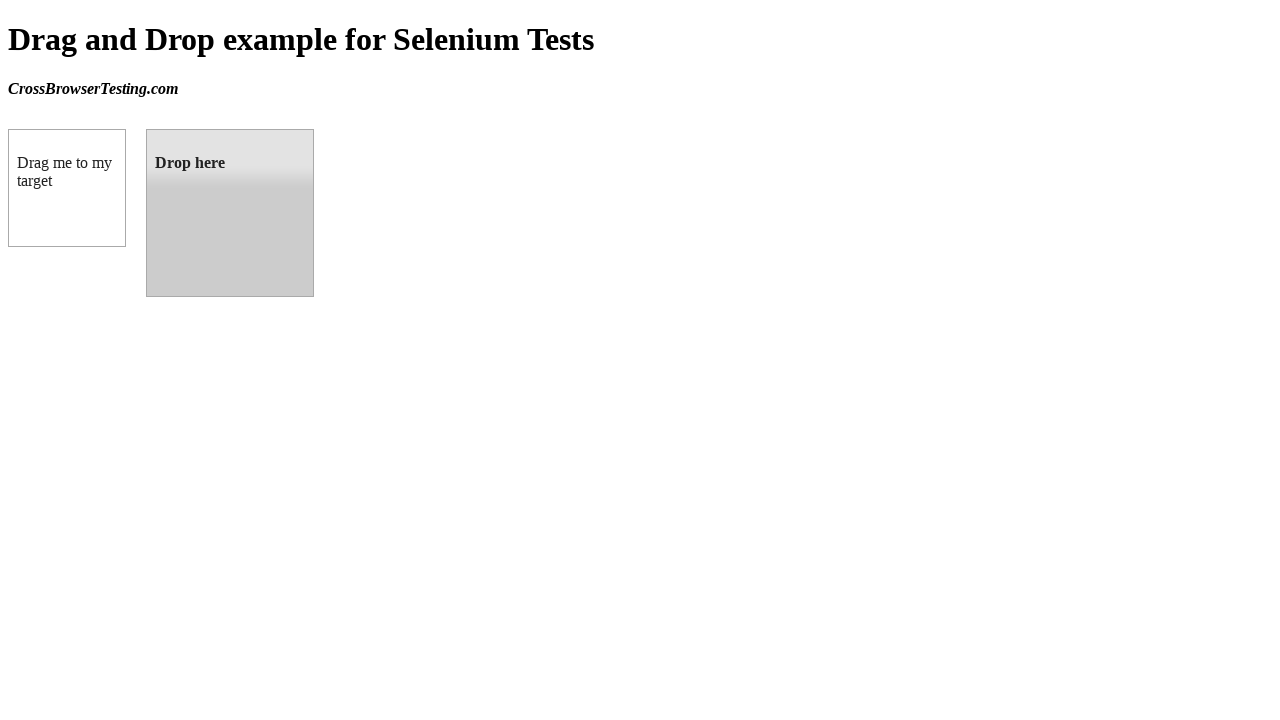

Pressed mouse button down on source element at (67, 188)
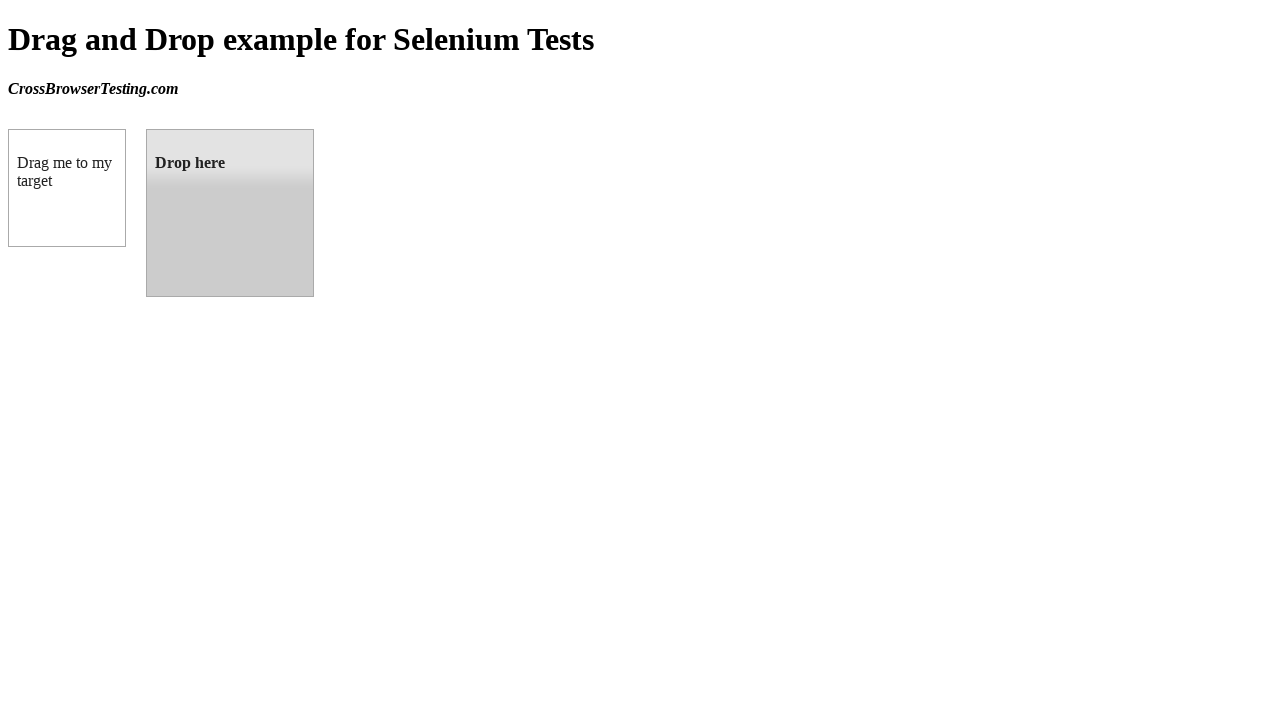

Dragged mouse to target element center position at (230, 213)
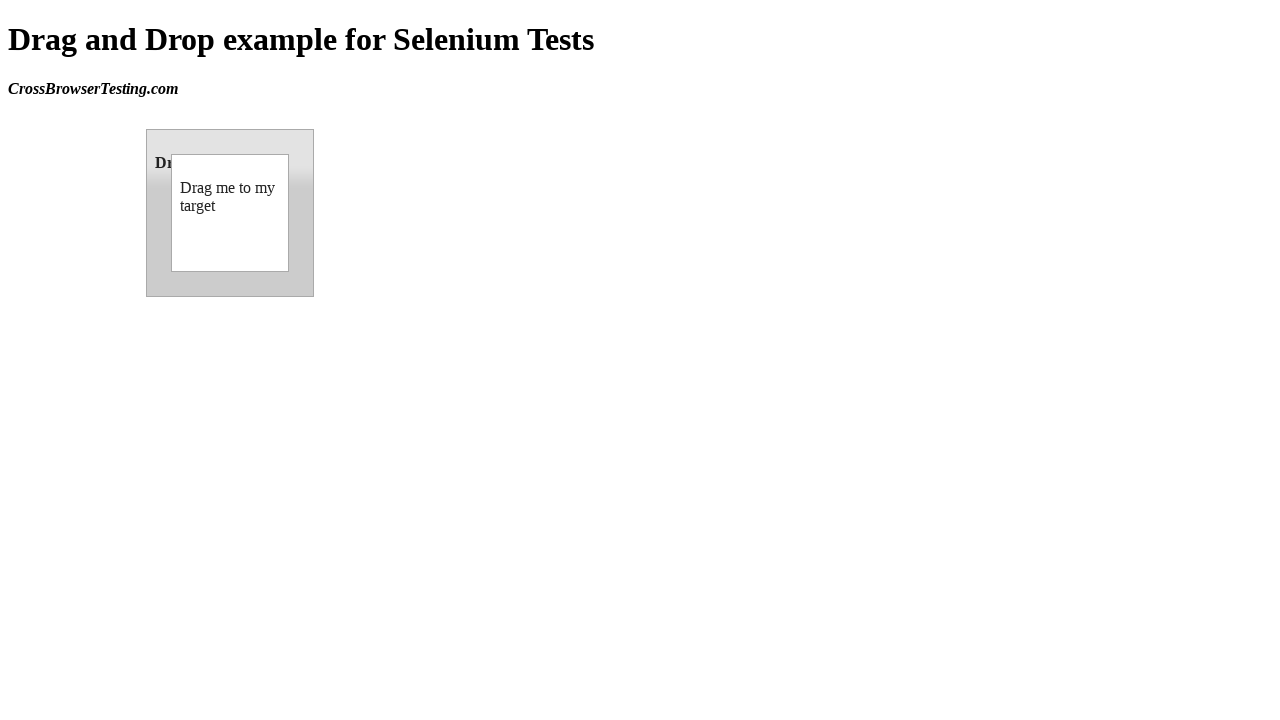

Released mouse button, completing drag-and-drop action at (230, 213)
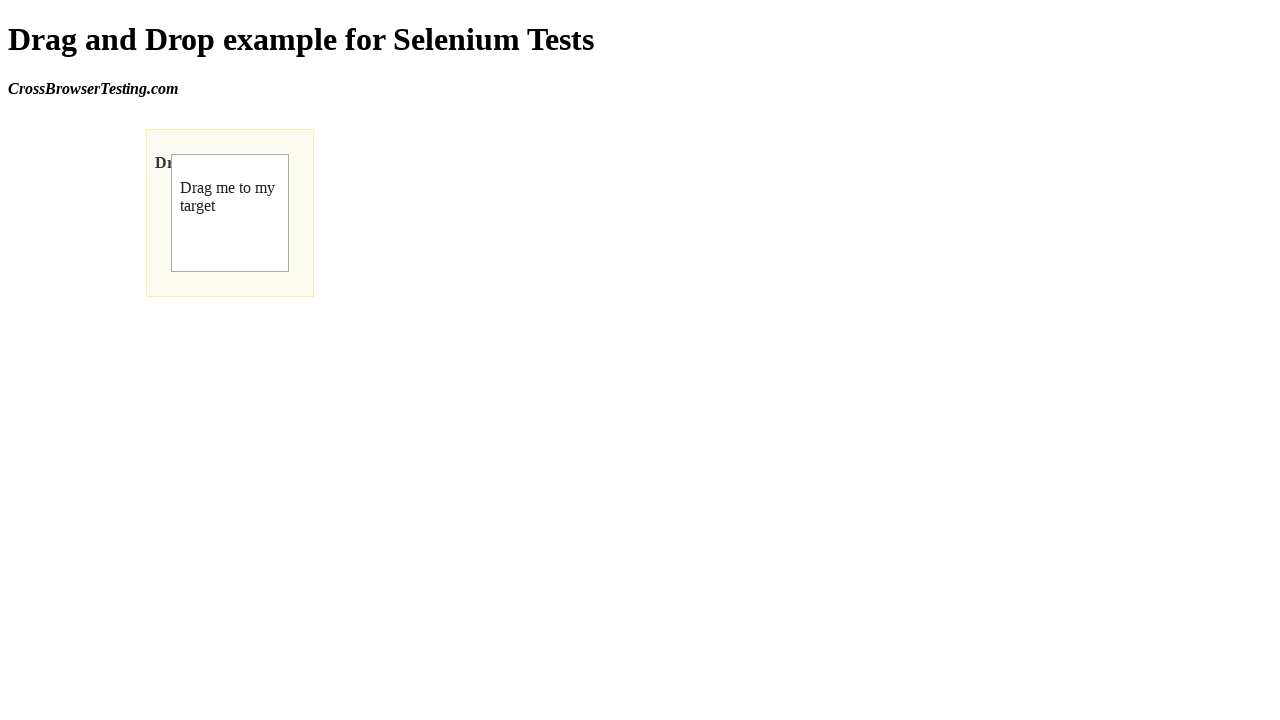

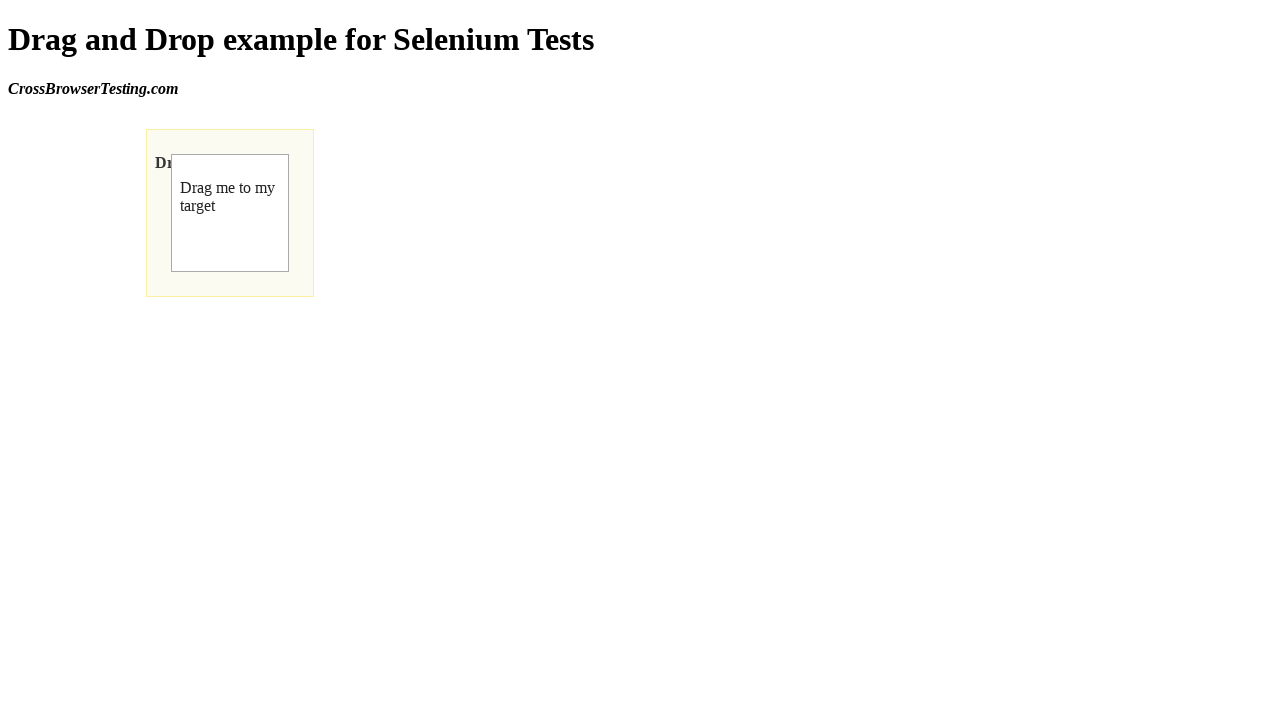